Tests that new todo items are appended to the bottom of the list by creating 3 items and verifying their order.

Starting URL: https://demo.playwright.dev/todomvc

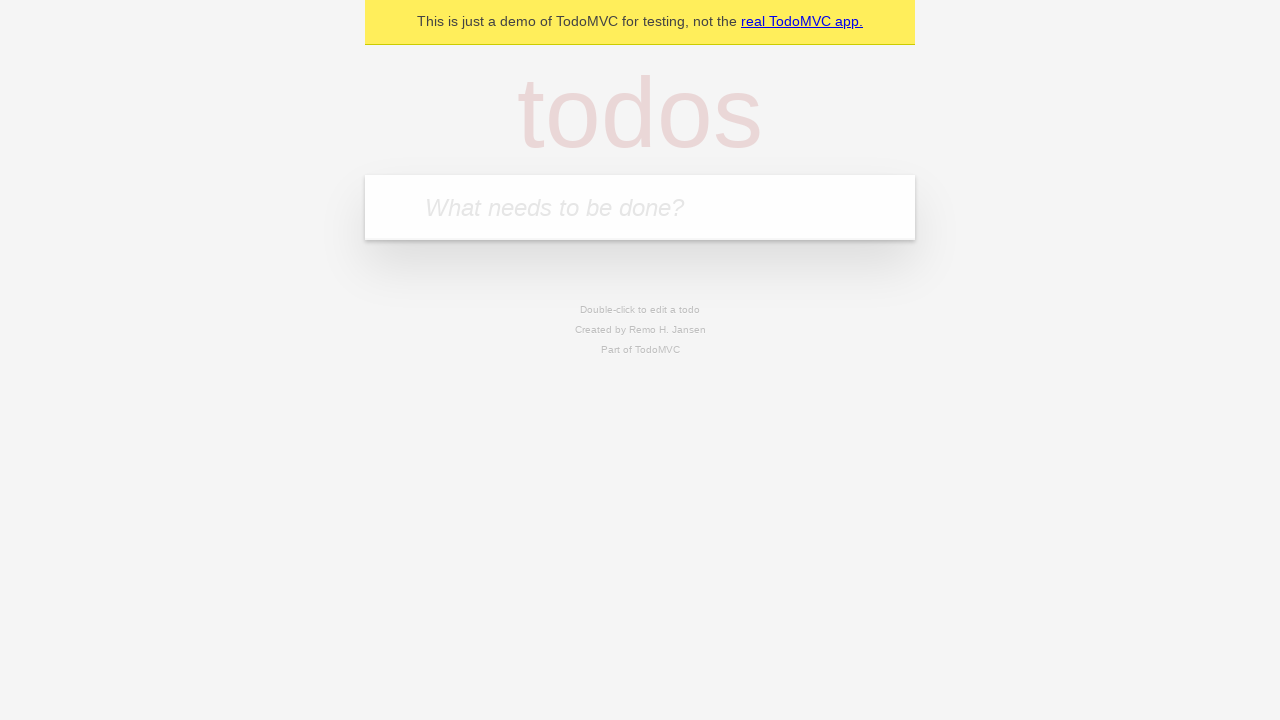

Filled todo input with 'buy some cheese' on internal:attr=[placeholder="What needs to be done?"i]
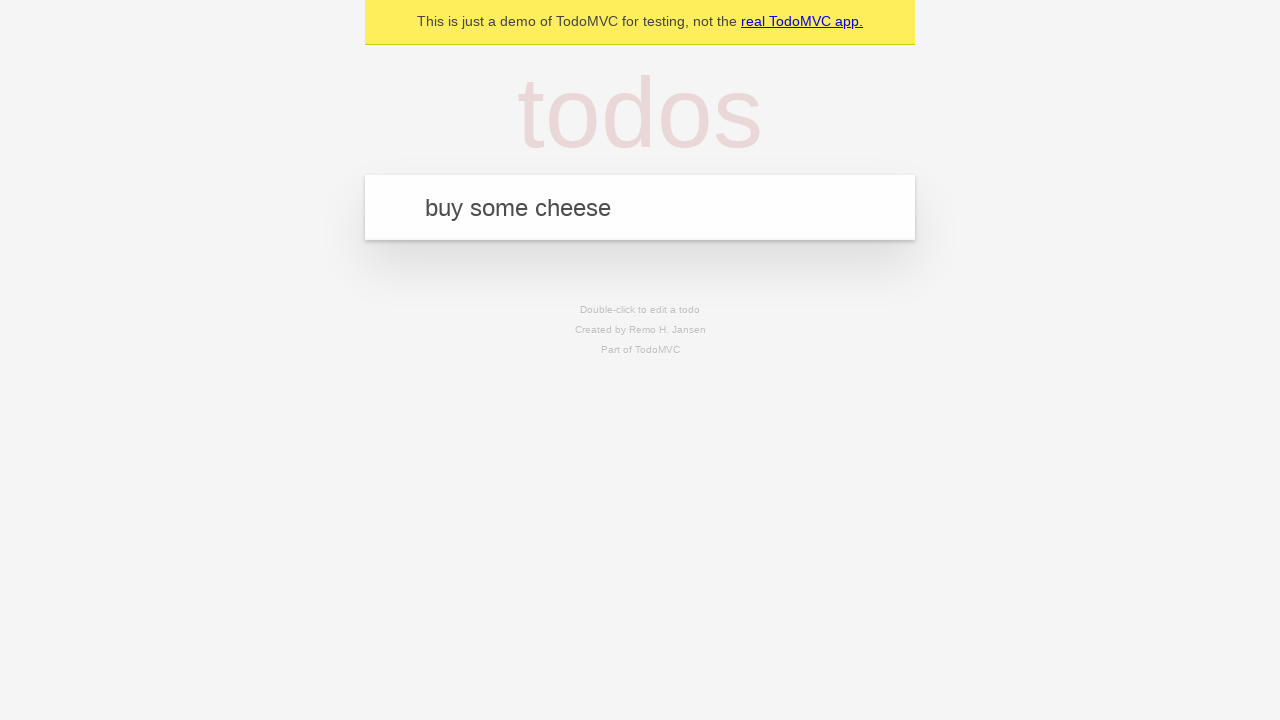

Pressed Enter to create first todo item on internal:attr=[placeholder="What needs to be done?"i]
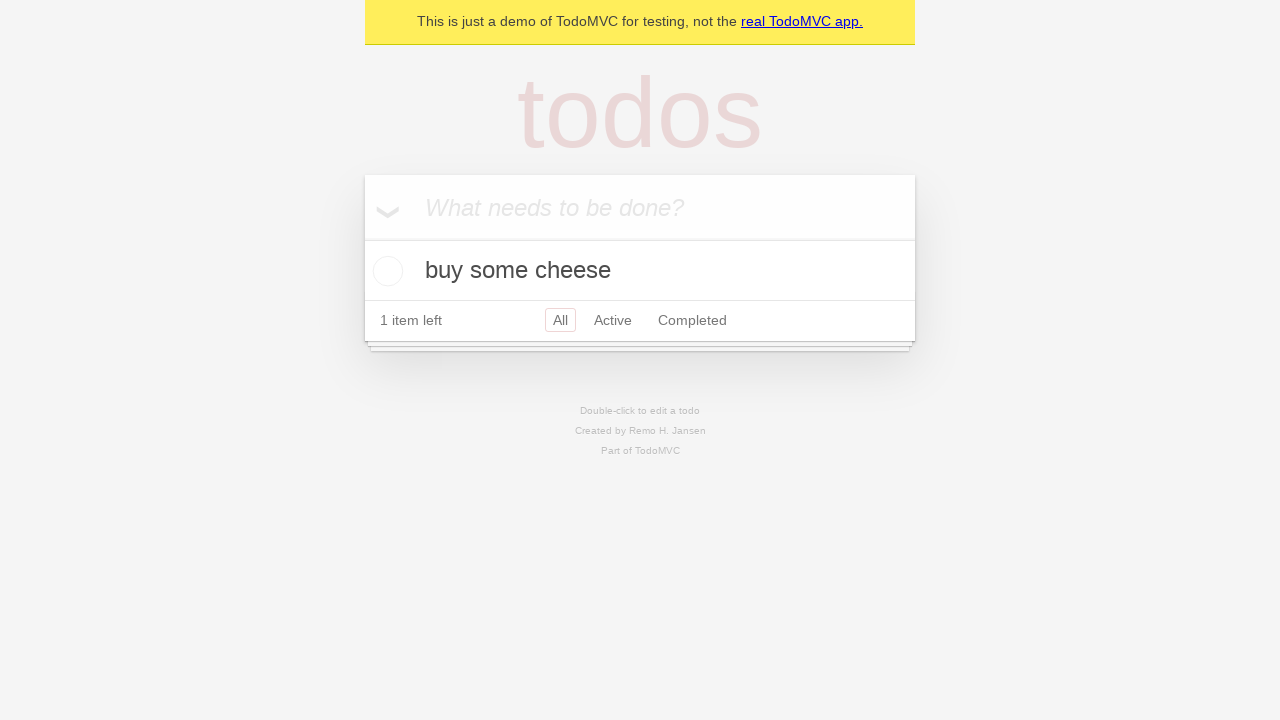

Filled todo input with 'feed the cat' on internal:attr=[placeholder="What needs to be done?"i]
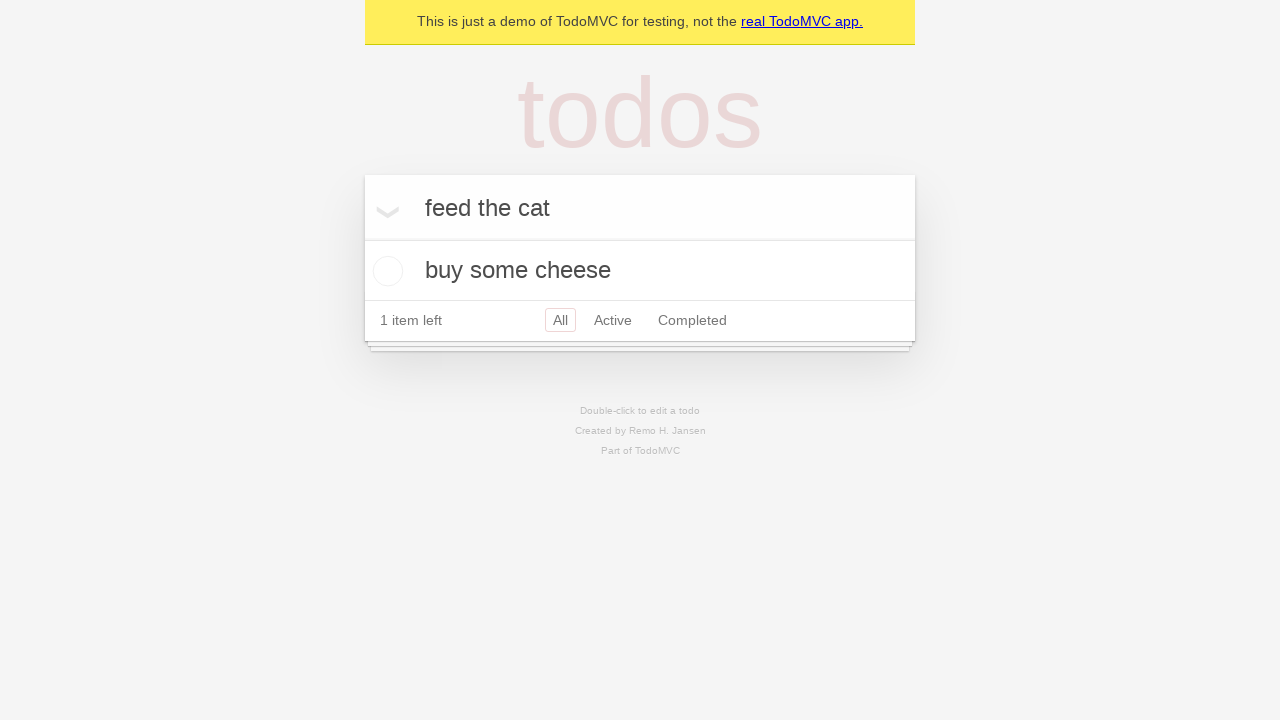

Pressed Enter to create second todo item on internal:attr=[placeholder="What needs to be done?"i]
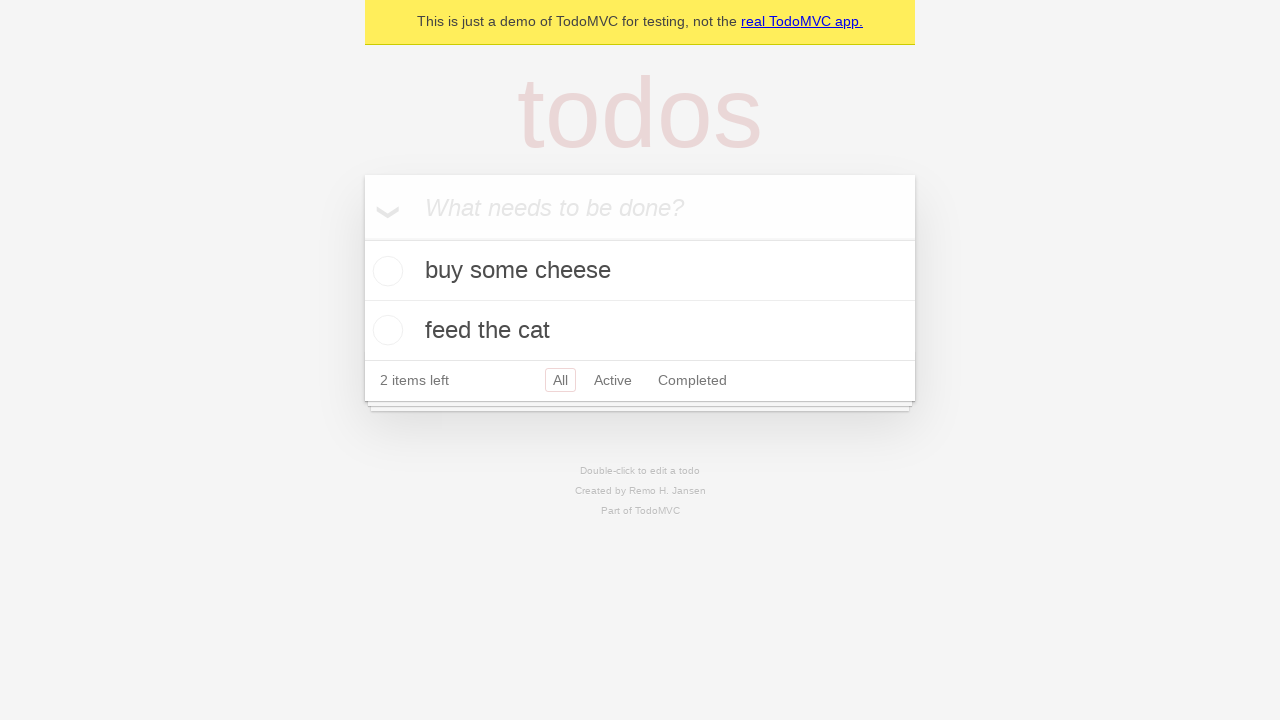

Filled todo input with 'book a doctors appointment' on internal:attr=[placeholder="What needs to be done?"i]
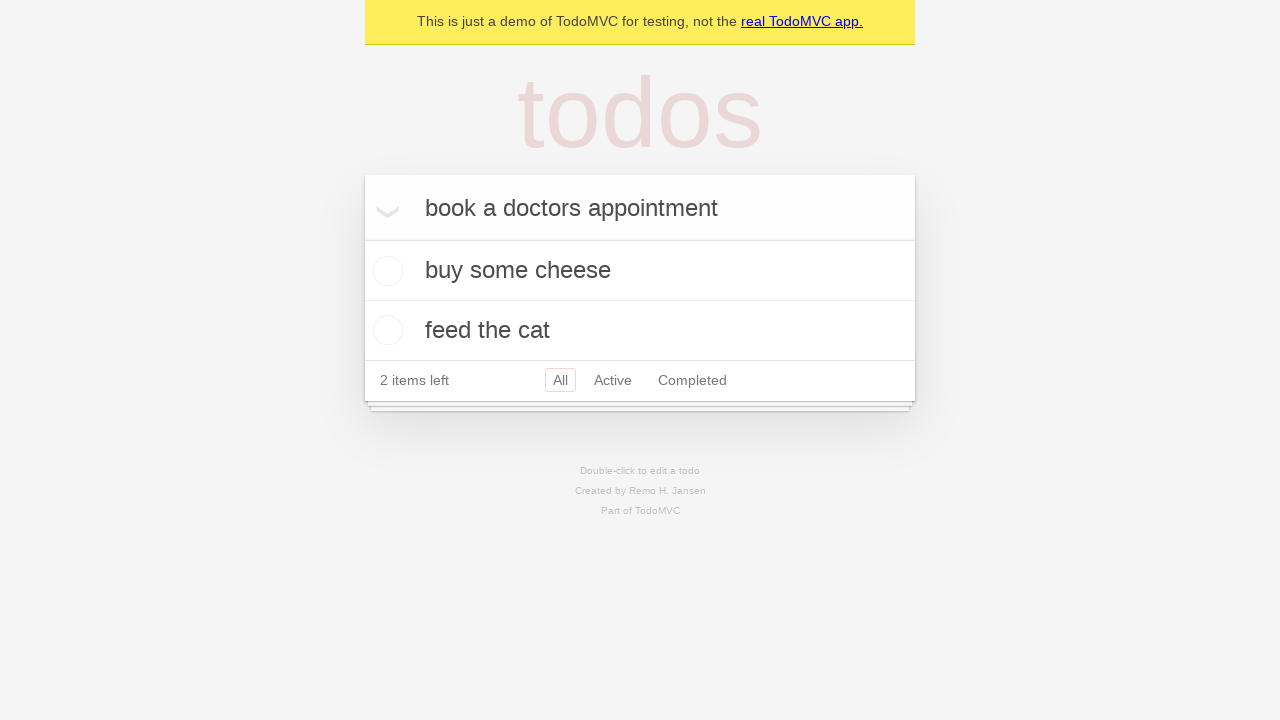

Pressed Enter to create third todo item on internal:attr=[placeholder="What needs to be done?"i]
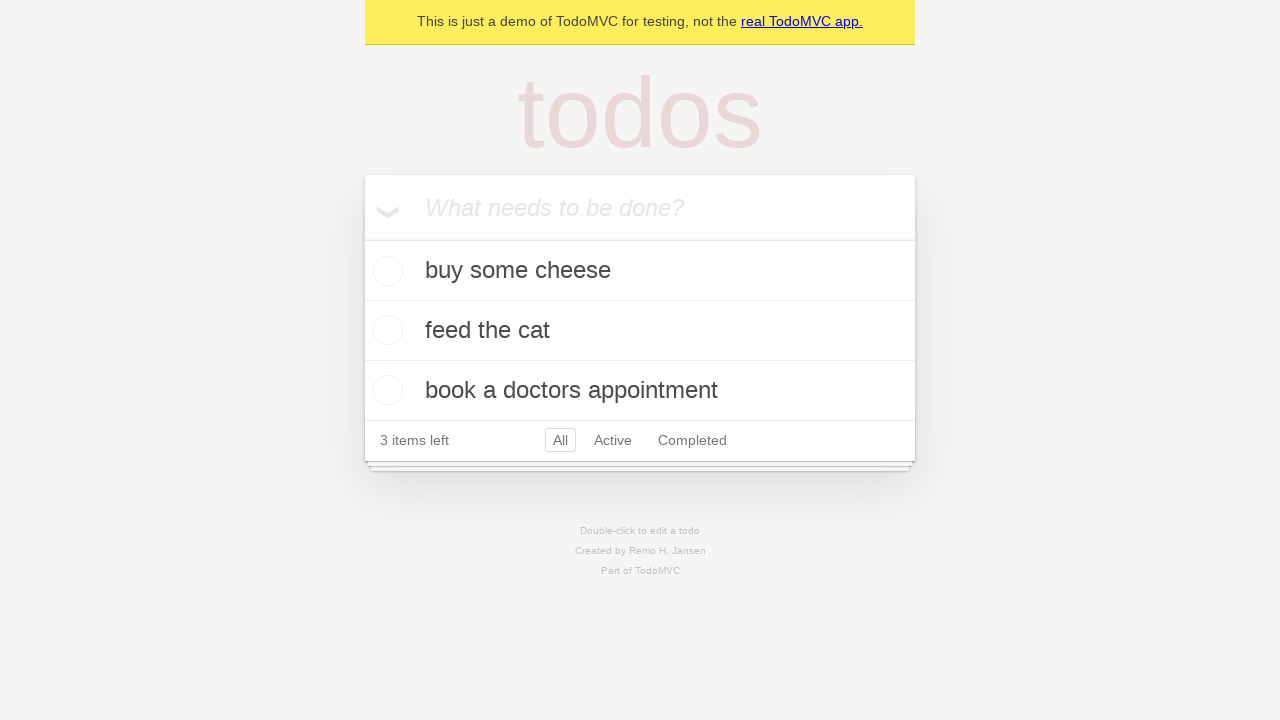

Verified all 3 todo items were created by waiting for '3 items left' text
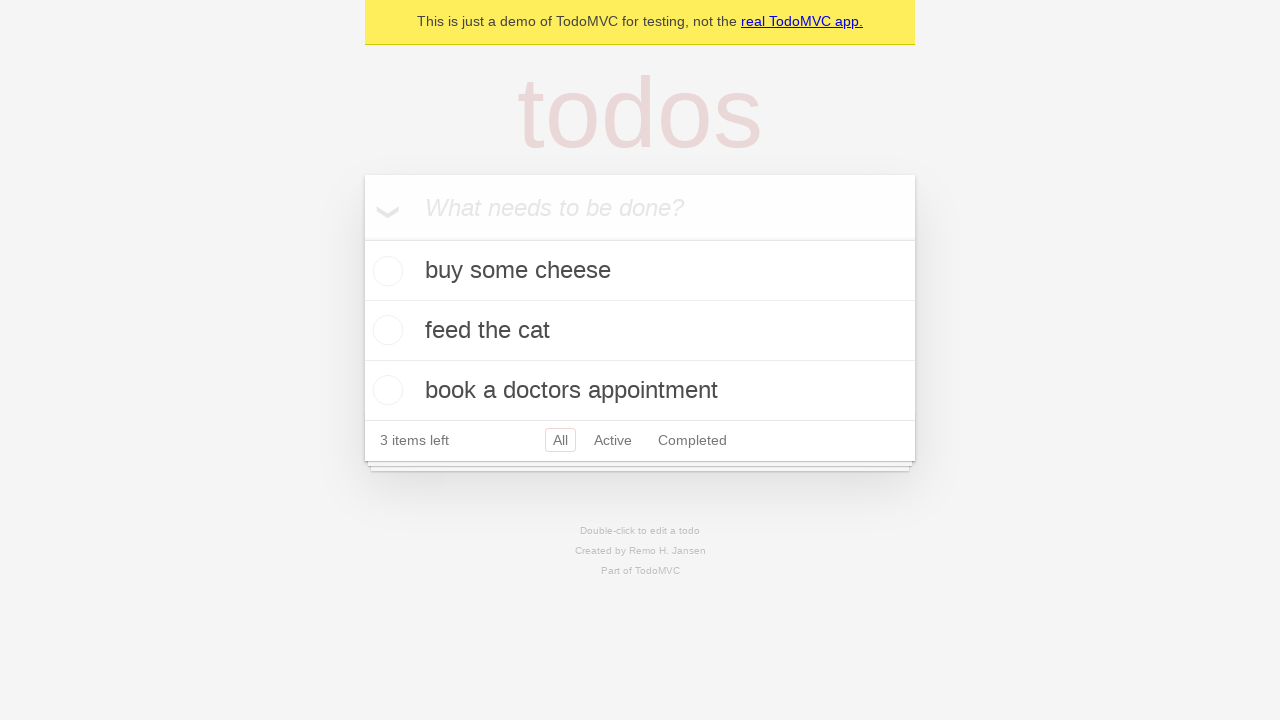

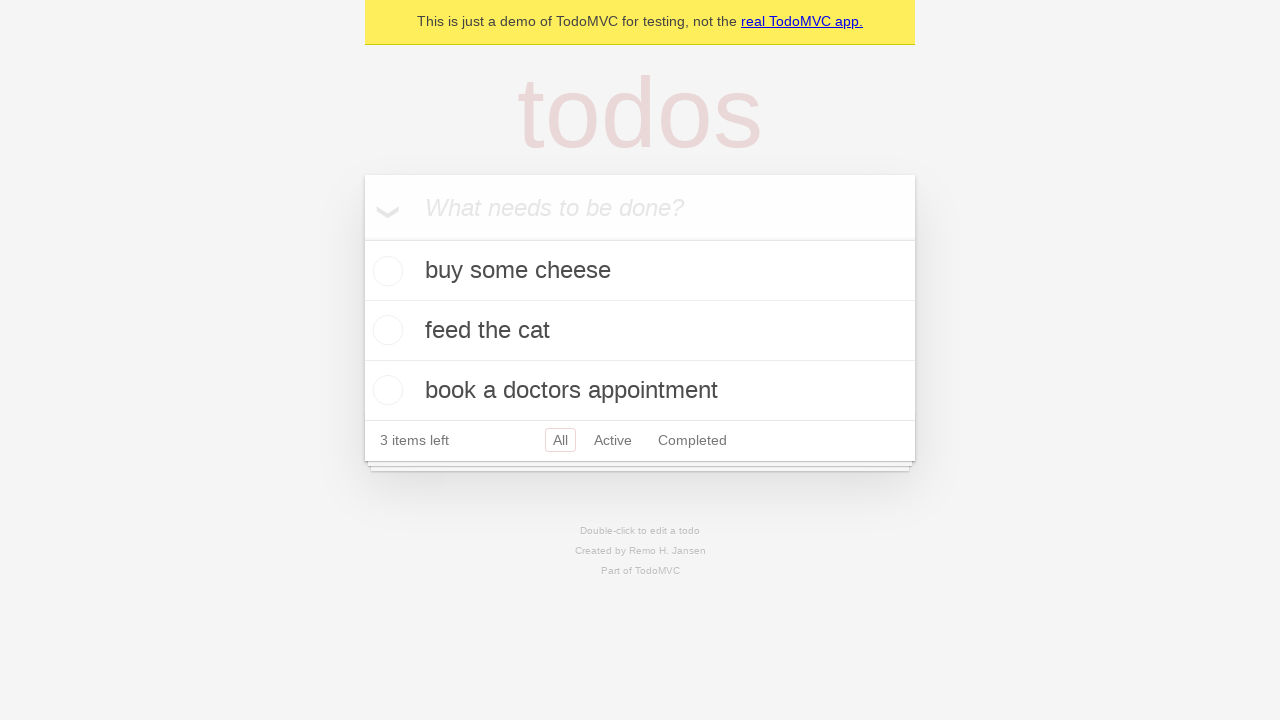